Tracks an air waybill (AWB) shipment on Pulkovo Cargo (LED airport) by entering the AWB blank and number, then retrieving shipment status information

Starting URL: https://mirazh.pulkovo-cargo.ru/pls/apex/f?p=729:1::::::

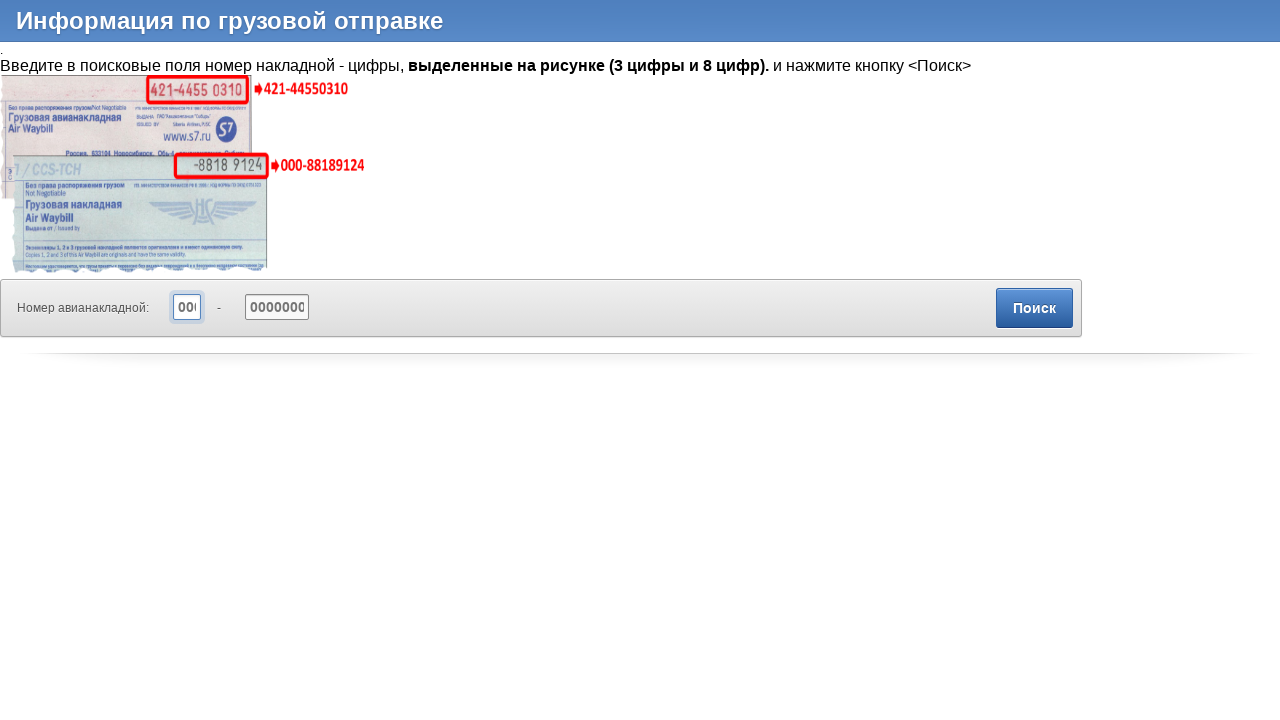

Filled AWB blank/prefix field with '216' on [id="P1_BLANK"] >> nth=0
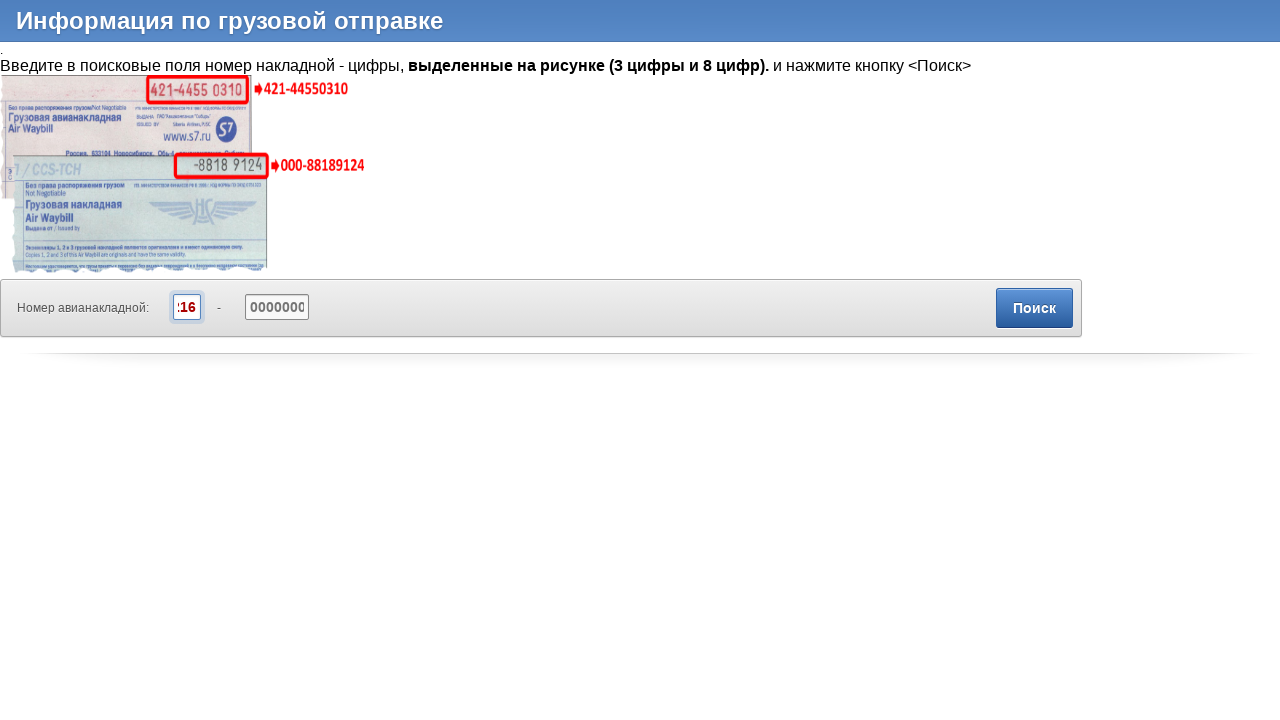

Filled AWB number field with '77131843' on [id="P1_NOMER"] >> nth=0
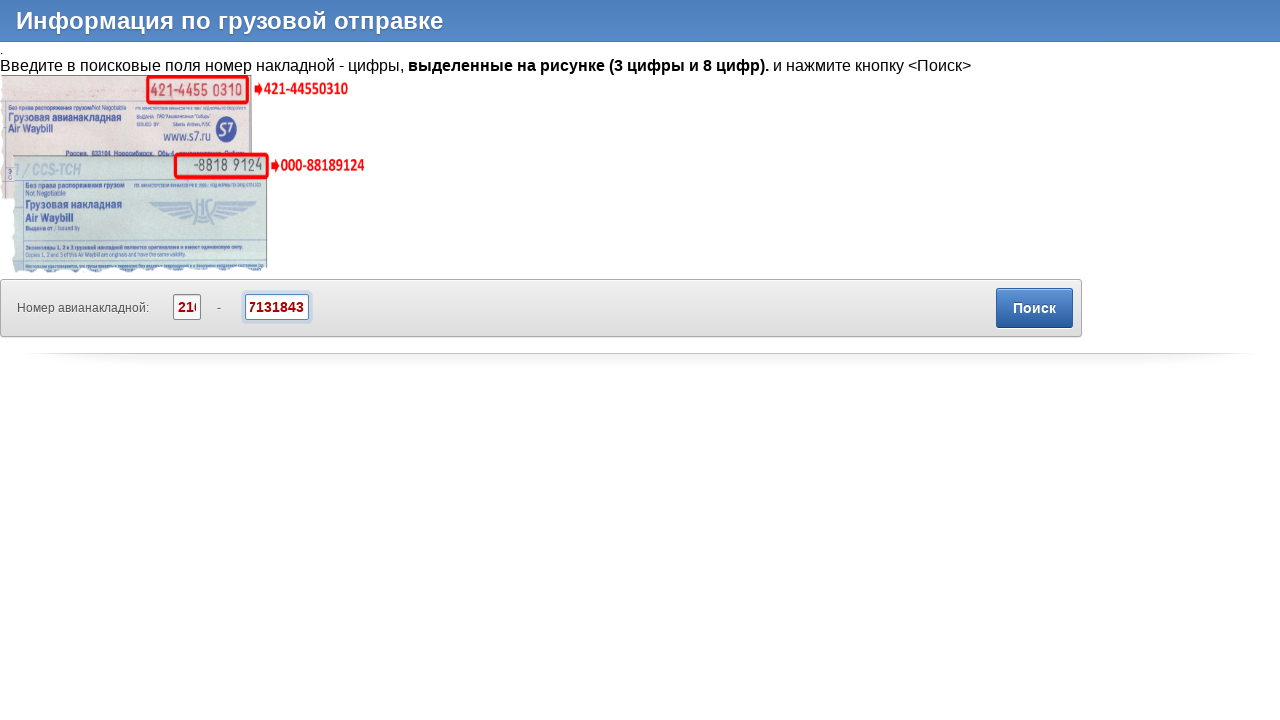

Clicked search/submit button to track shipment at (1034, 308) on [id="B413105113012264023"]
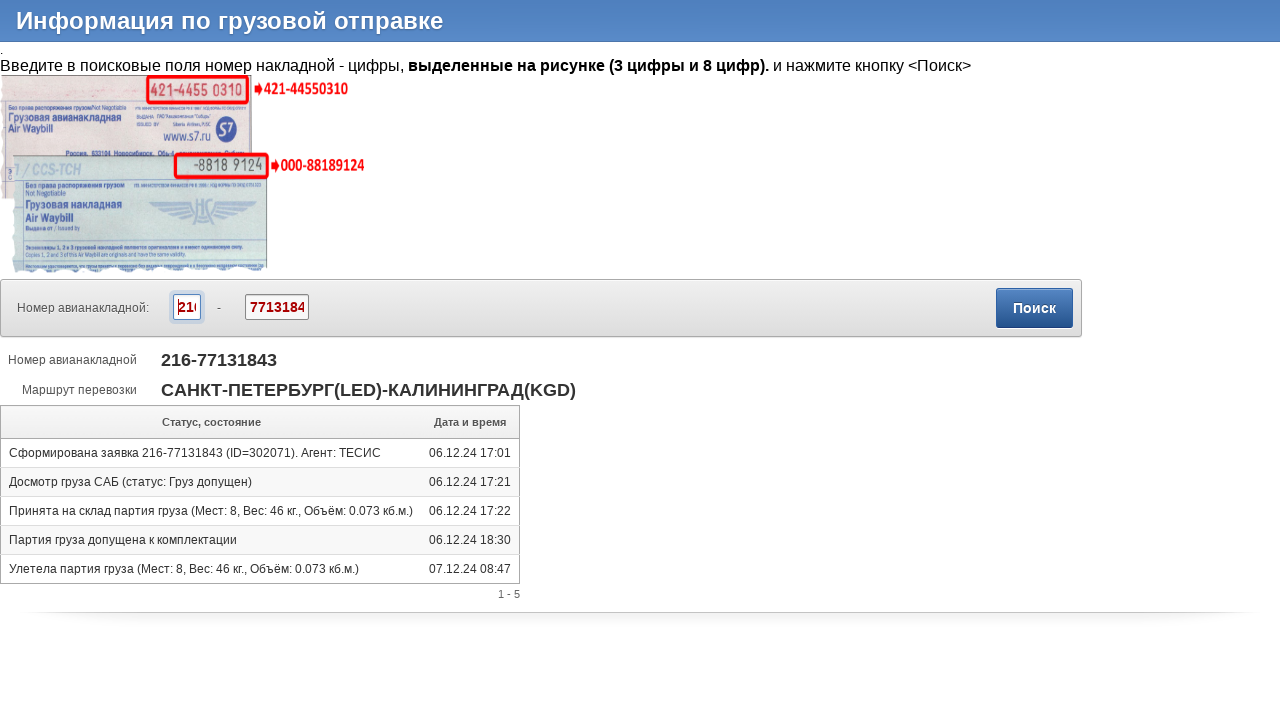

Shipment status results loaded successfully
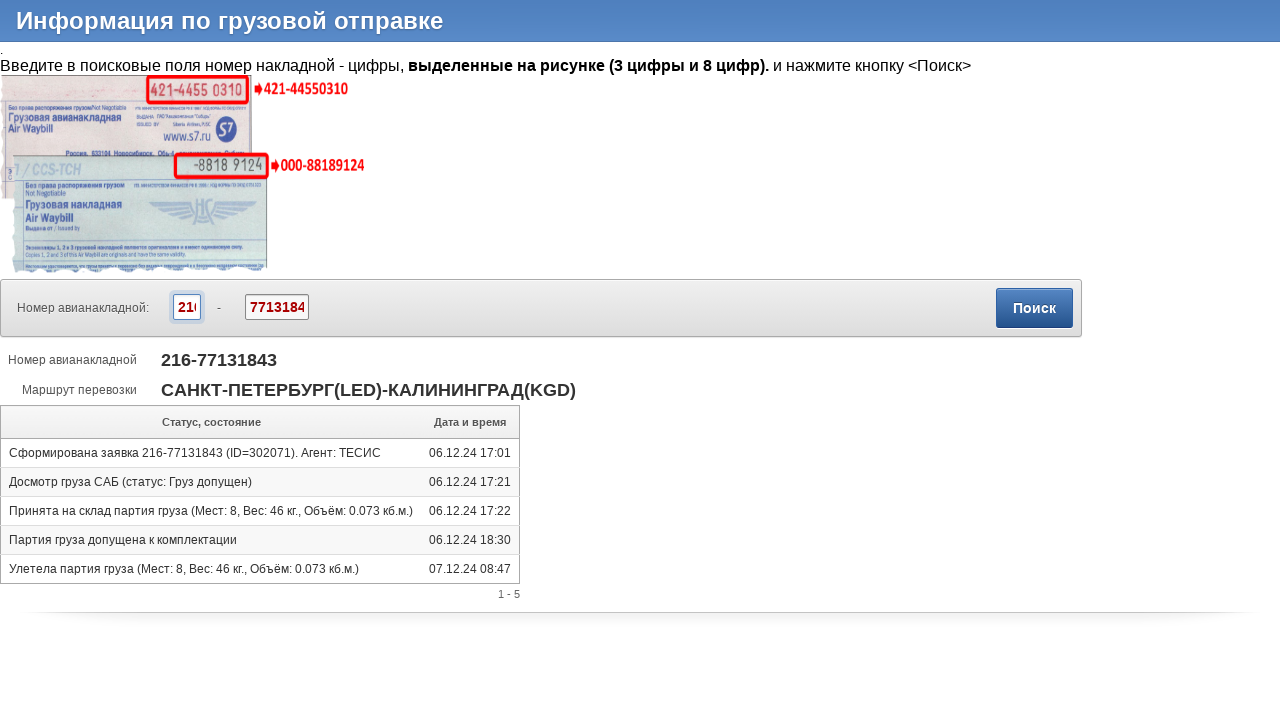

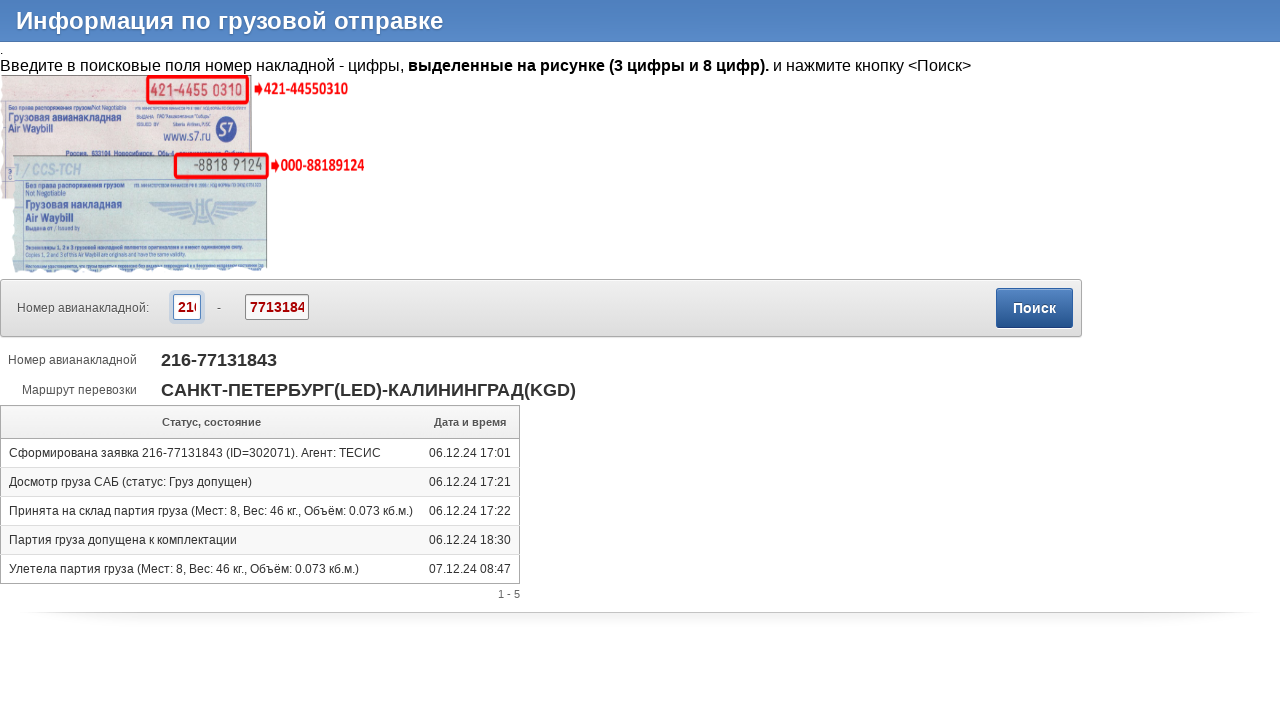